Tests JavaScript alert handling by clicking on an alert button, accepting the alert, and verifying the result message

Starting URL: https://the-internet.herokuapp.com/javascript_alerts

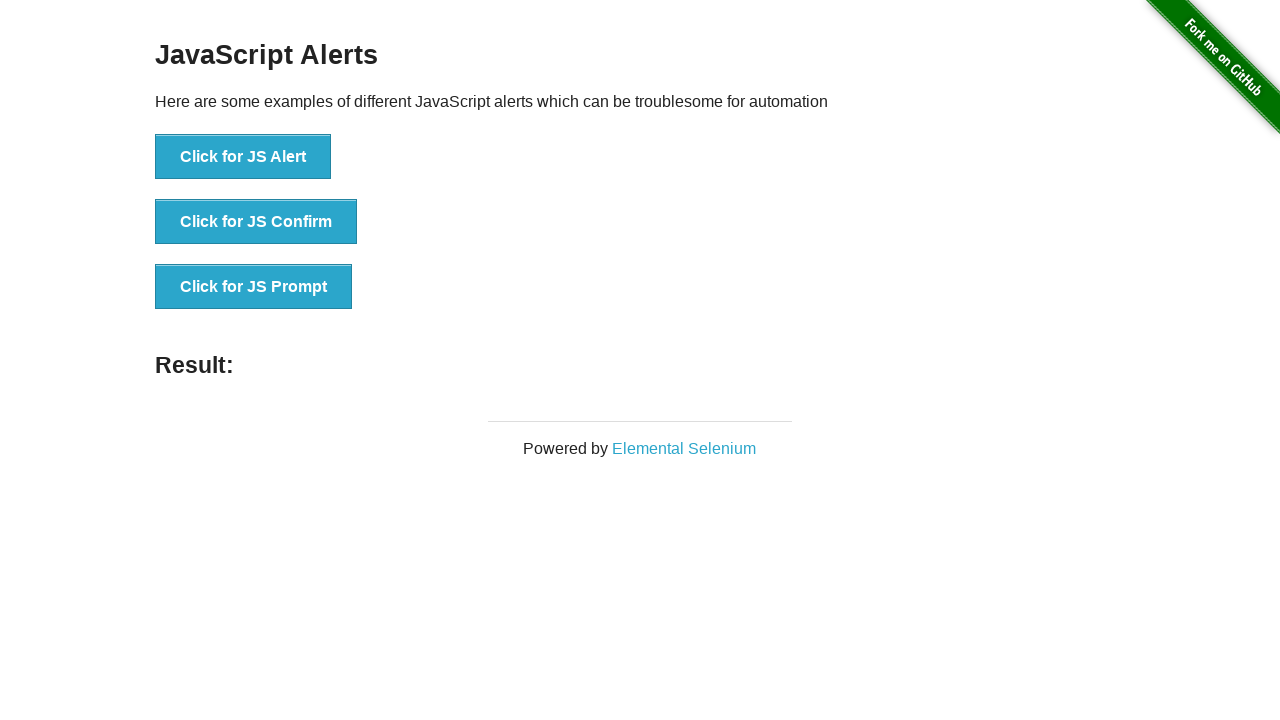

Clicked 'Click for JS Alert' button at (243, 157) on text='Click for JS Alert'
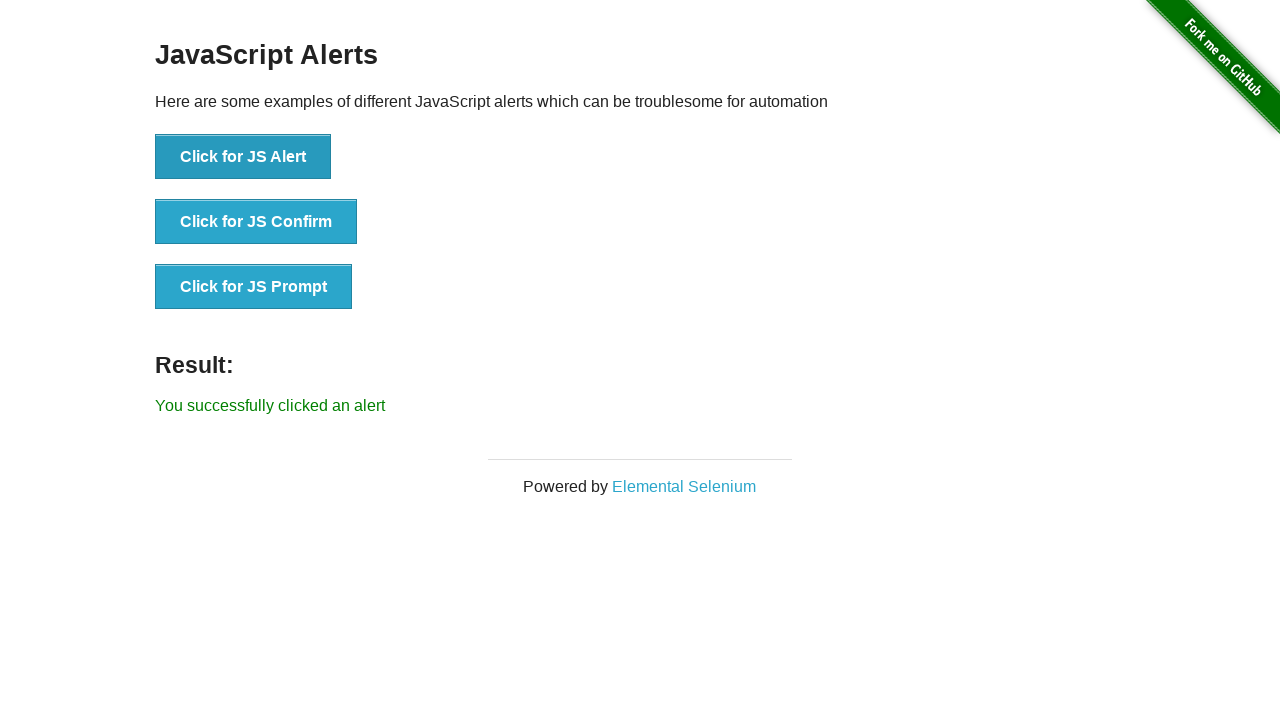

Set up dialog handler to accept JavaScript alert
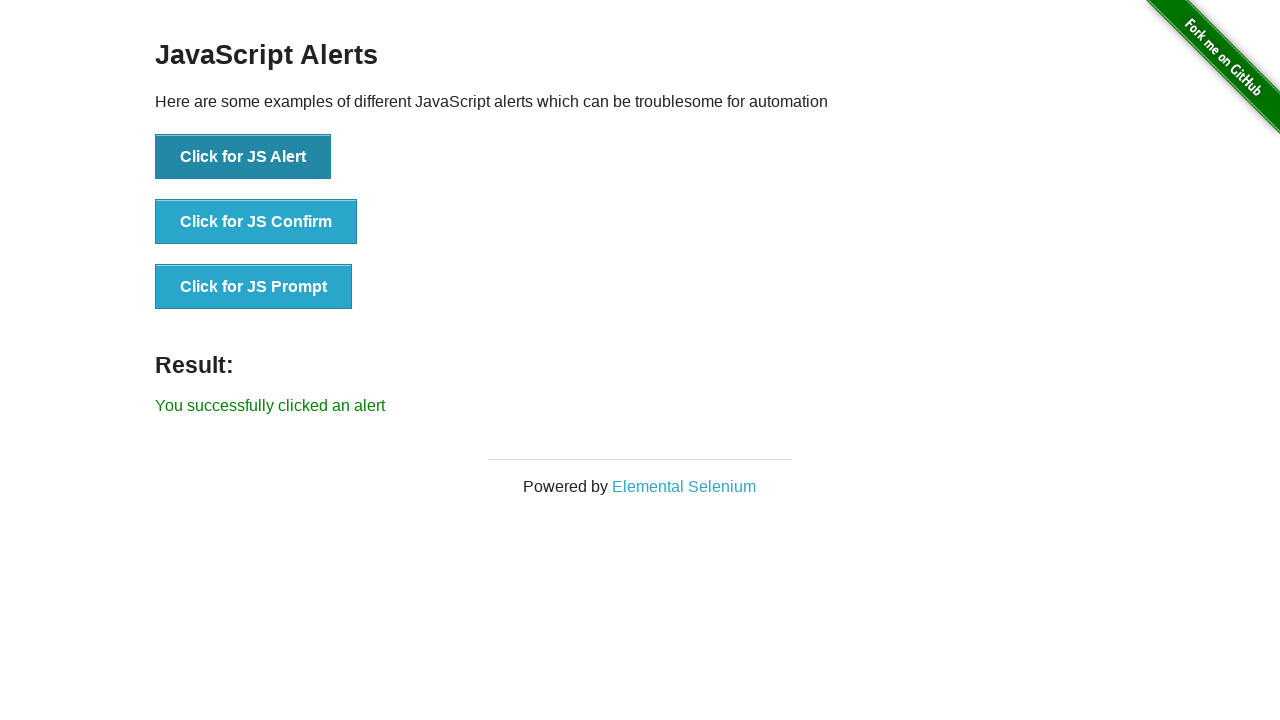

Result message element loaded after accepting alert
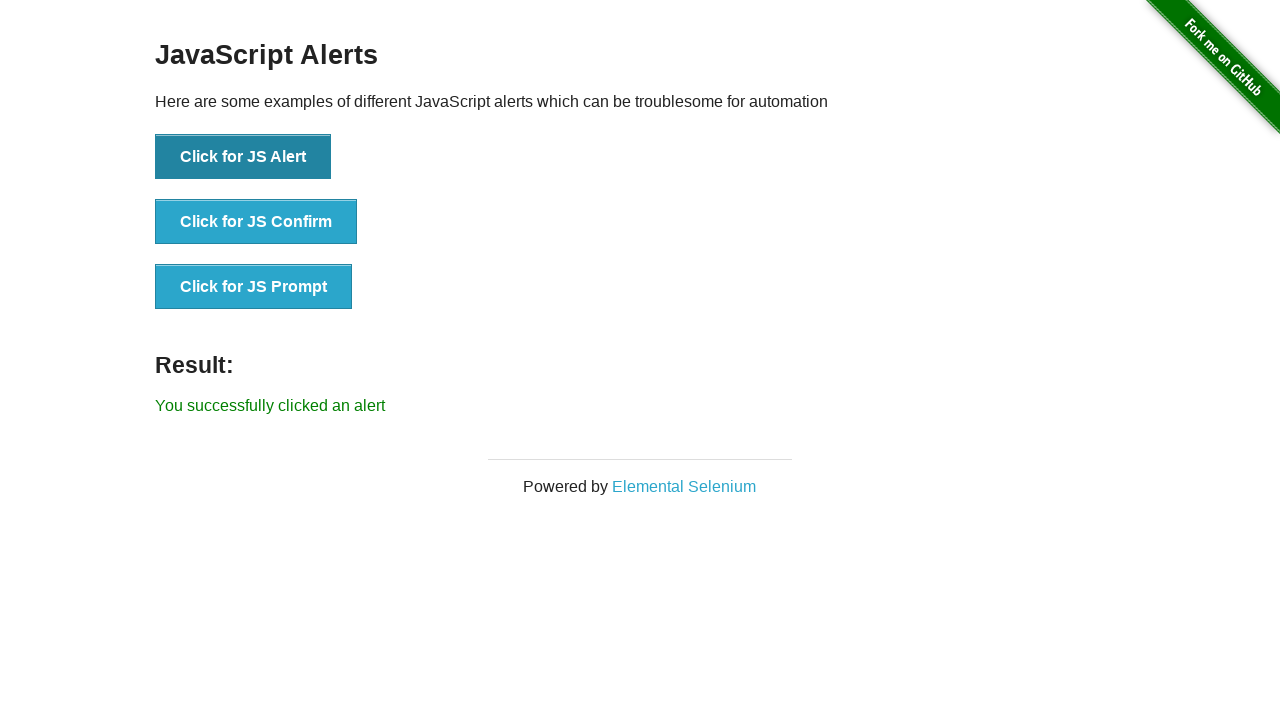

Retrieved result text: 'You successfully clicked an alert'
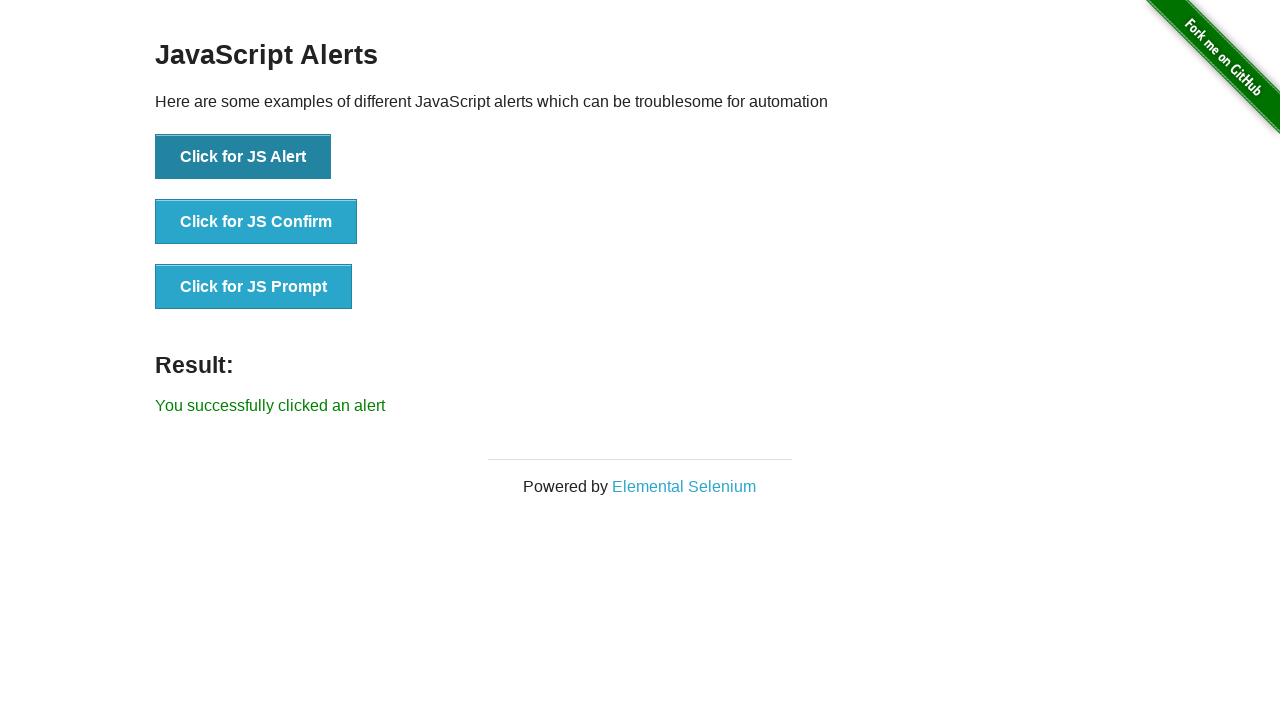

Verified result message matches expected text 'You successfully clicked an alert'
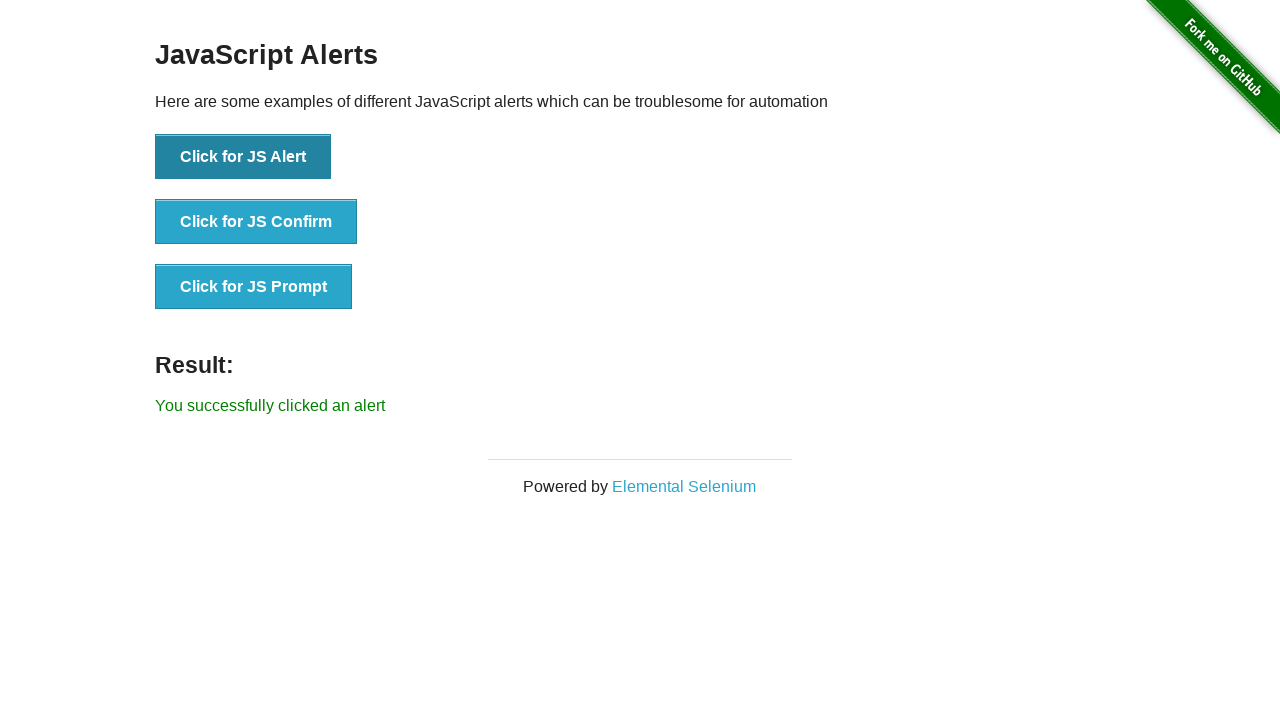

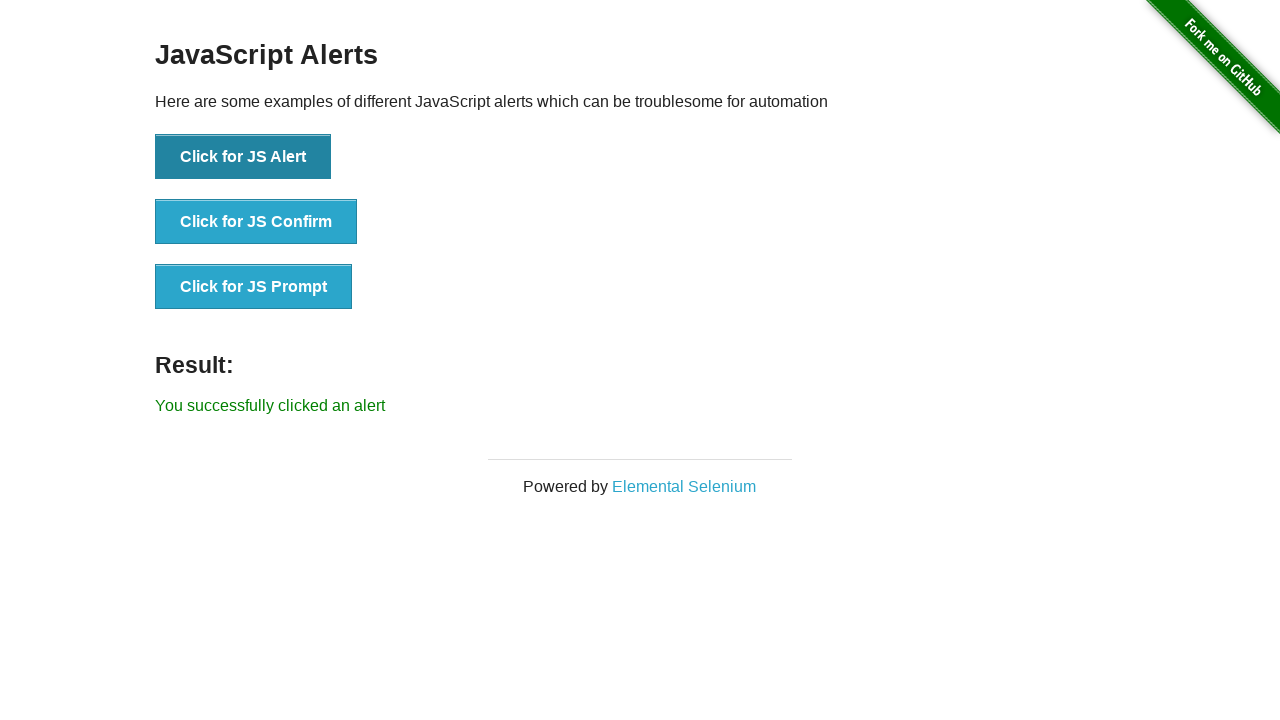